Tests dropdown functionality by verifying the default selection, selecting Option 1 and Option 2 sequentially, and validating that the page title is "Dropdown List".

Starting URL: http://the-internet.herokuapp.com/dropdown

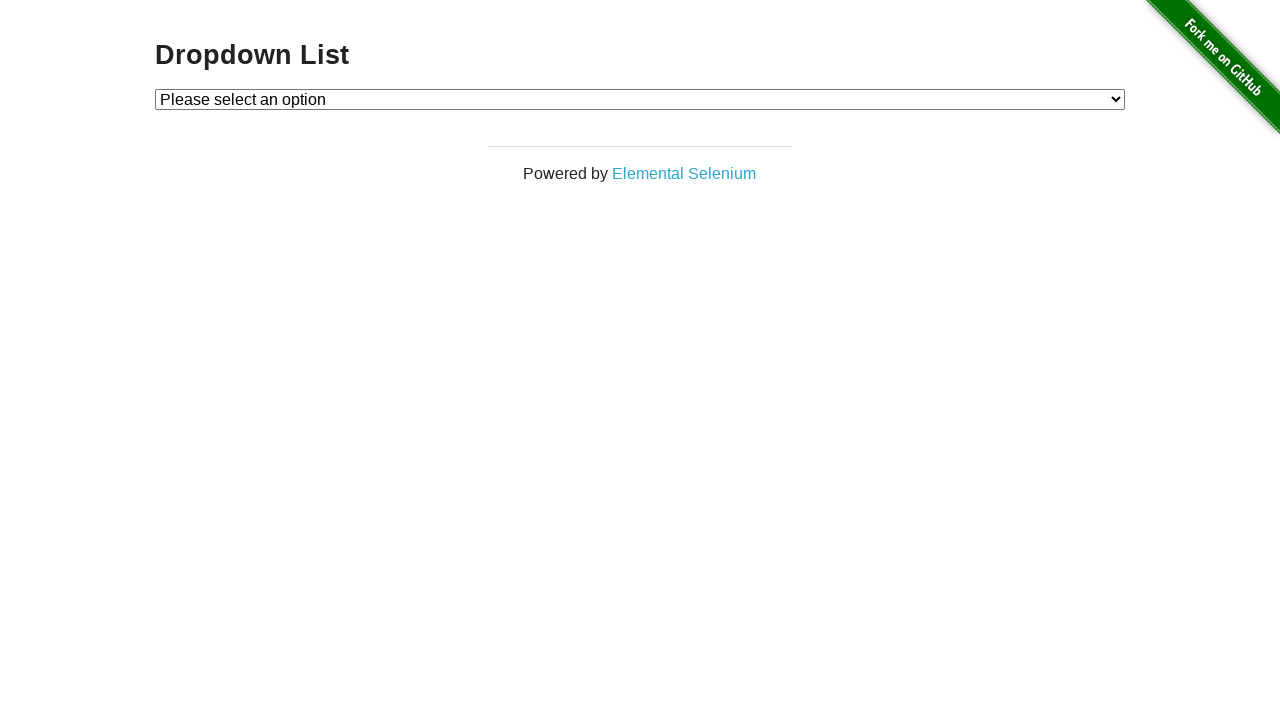

Located dropdown element
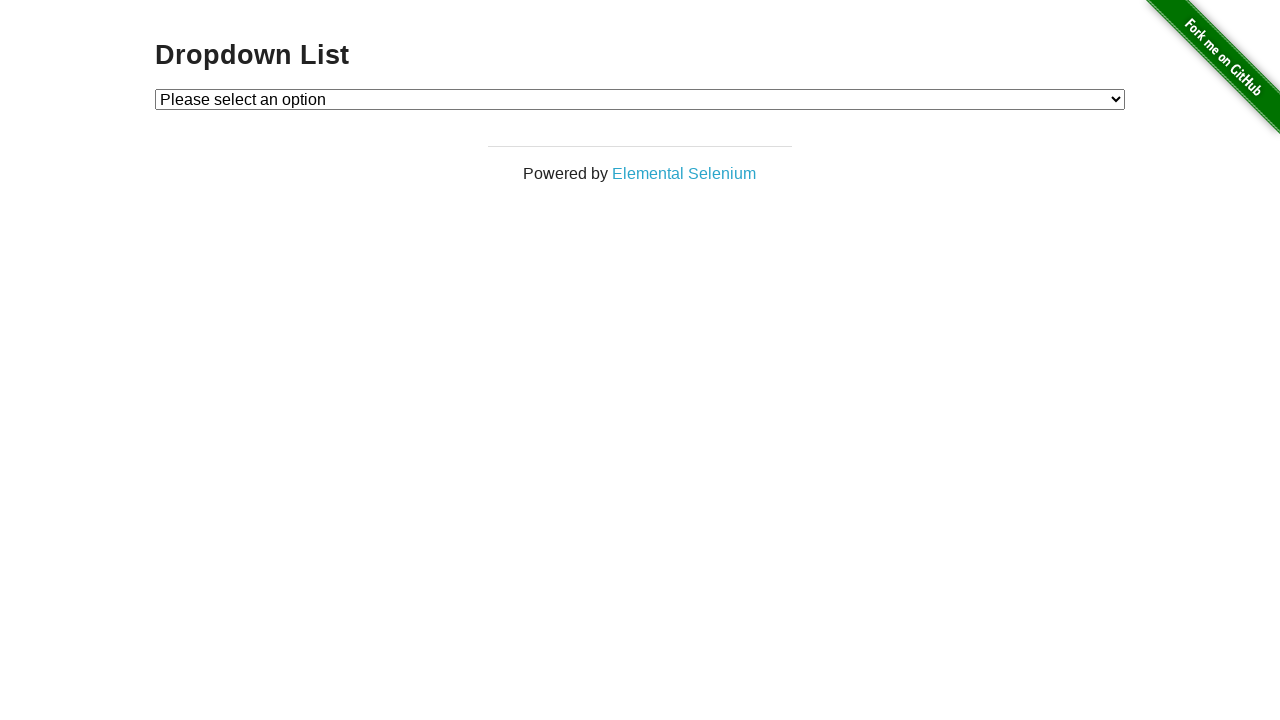

Located default selected option
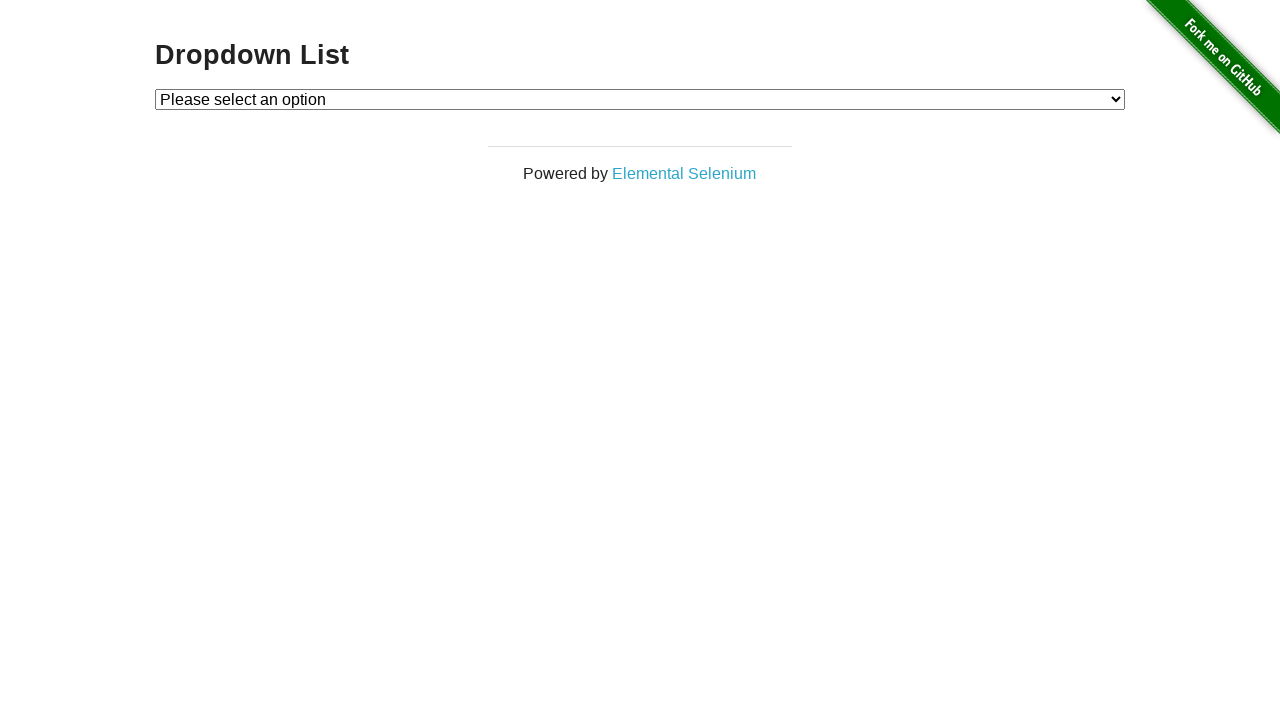

Verified default option is 'Please select an option'
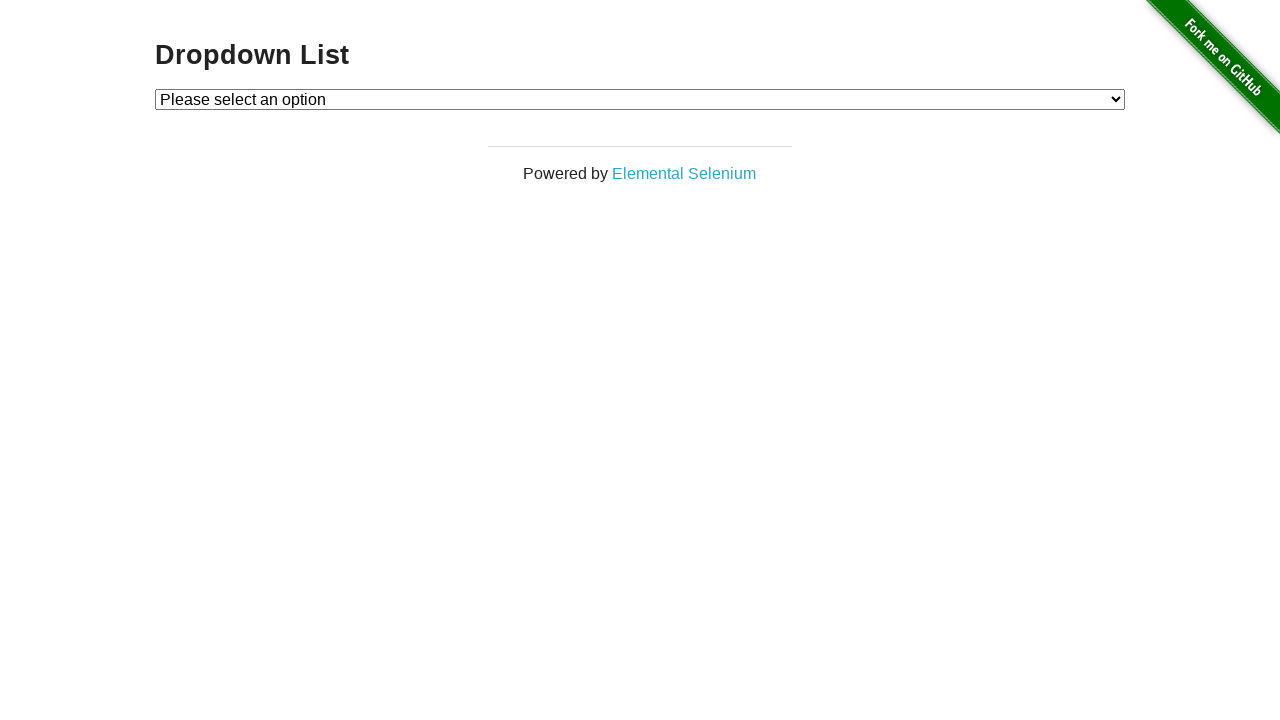

Selected Option 1 from dropdown on #dropdown
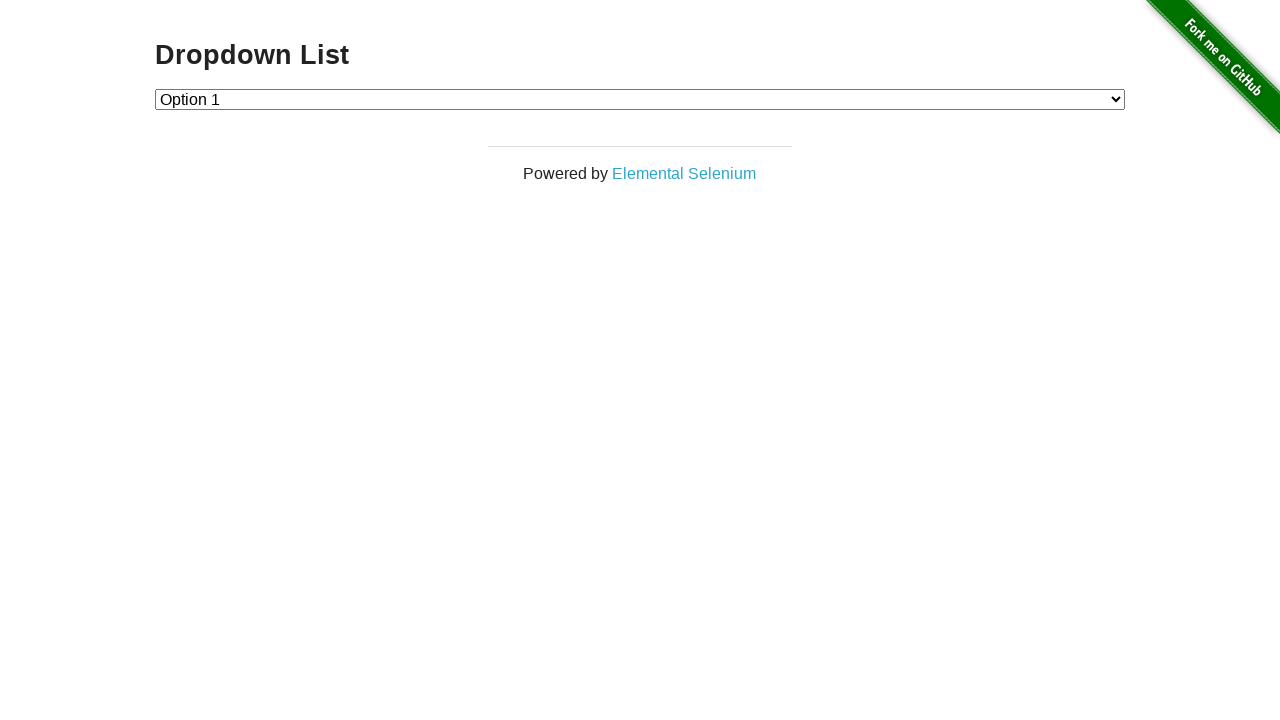

Located newly selected option
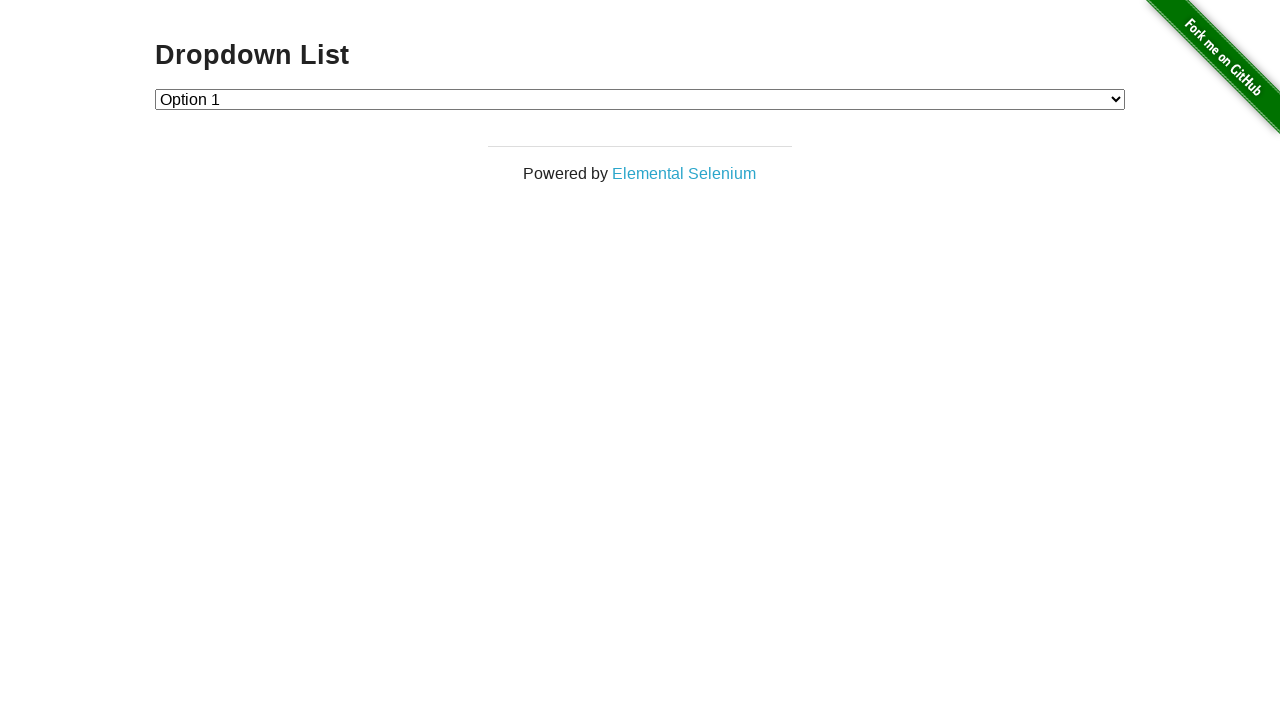

Verified Option 1 is now selected
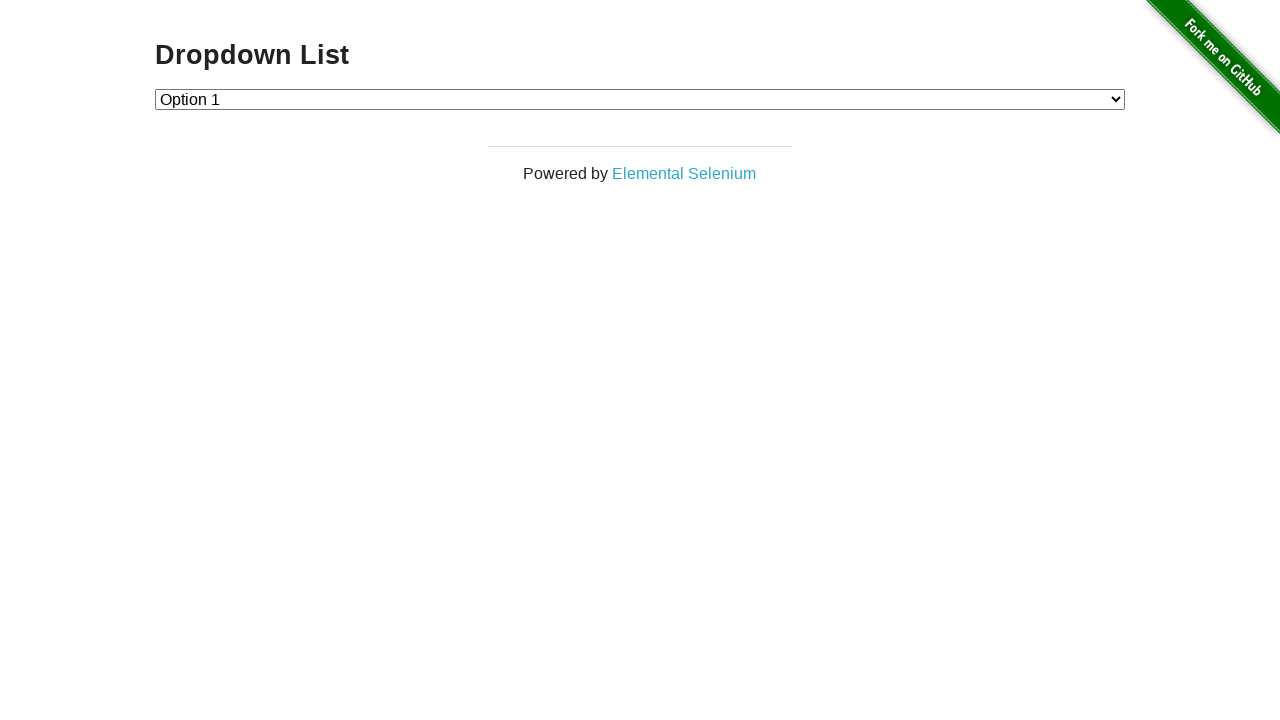

Selected Option 2 from dropdown on #dropdown
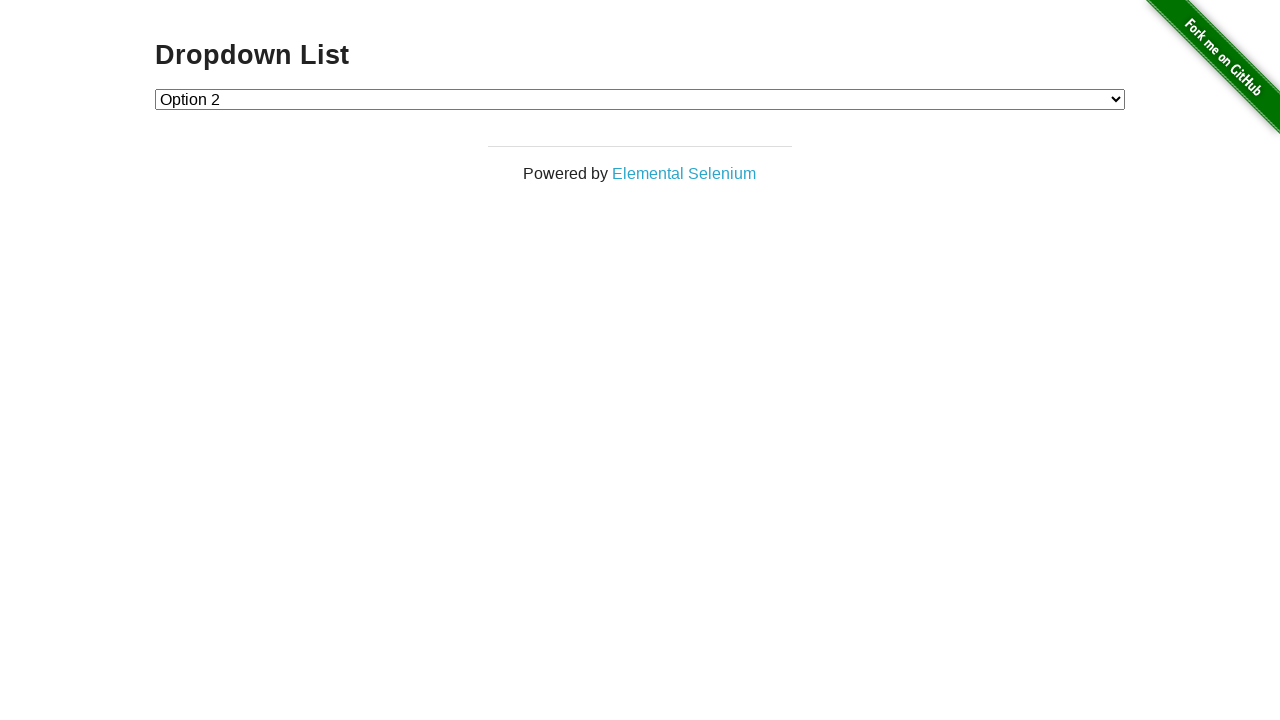

Located newly selected option
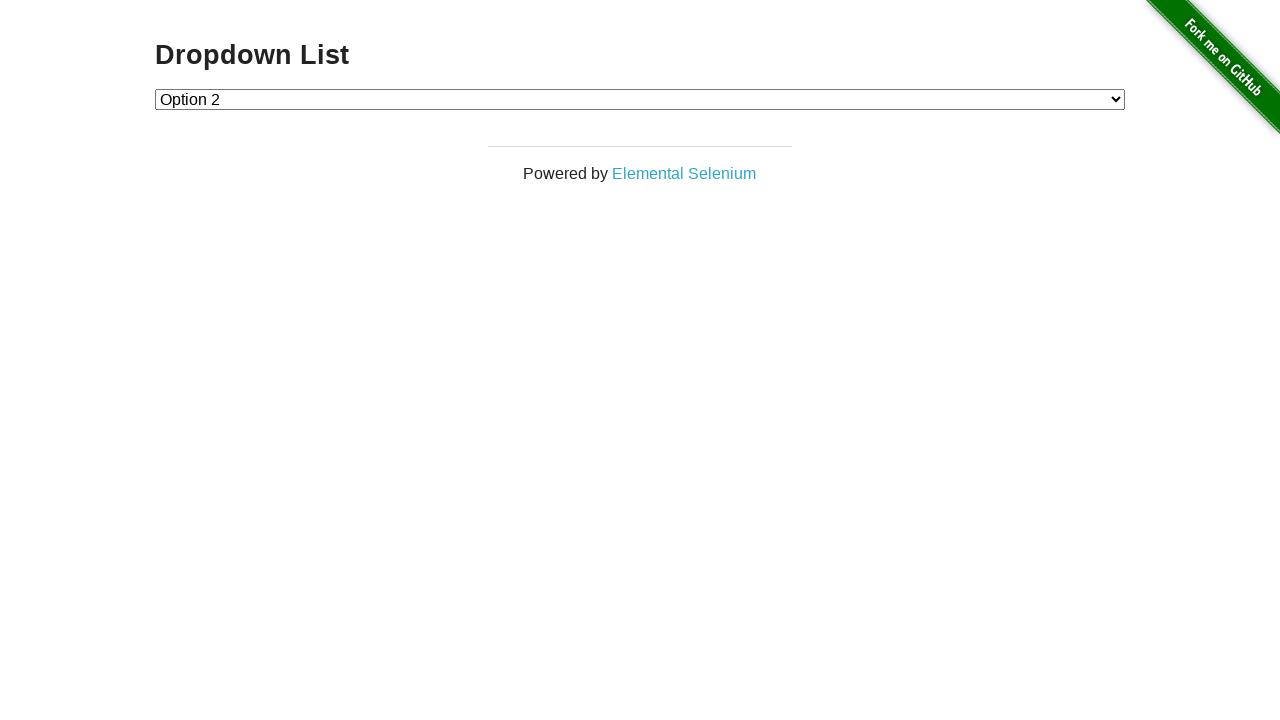

Verified Option 2 is now selected
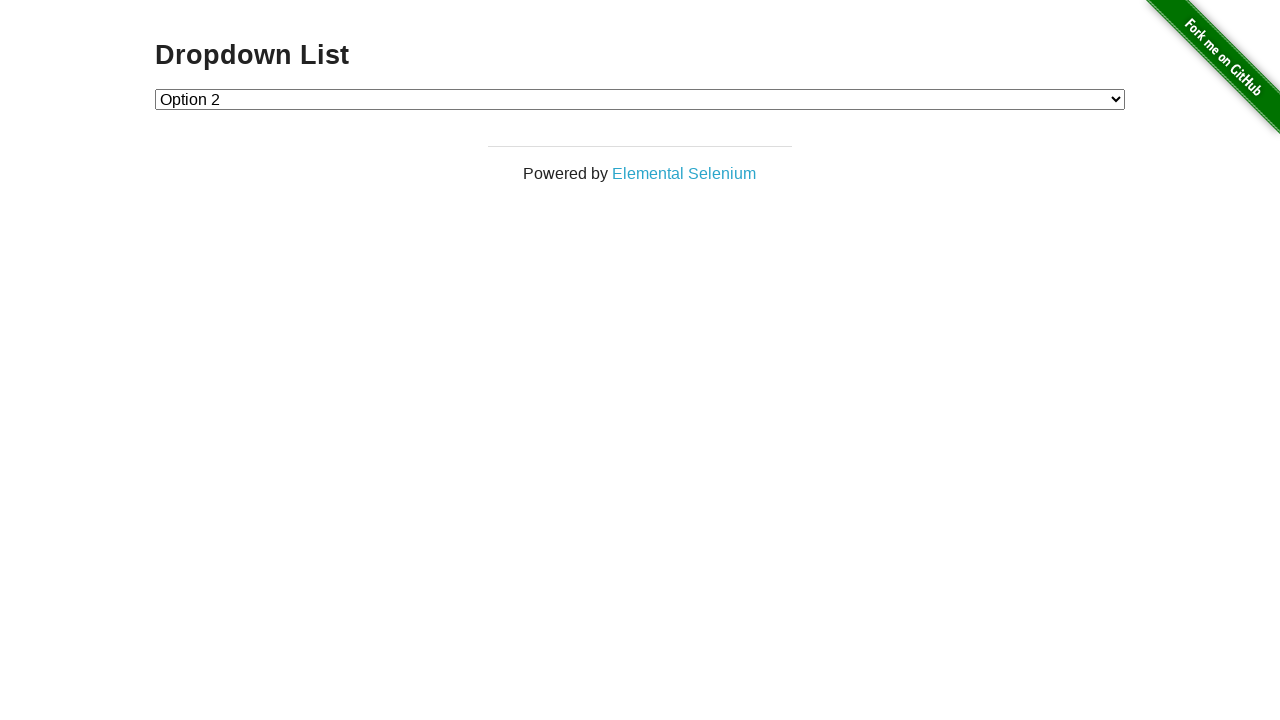

Located page title element
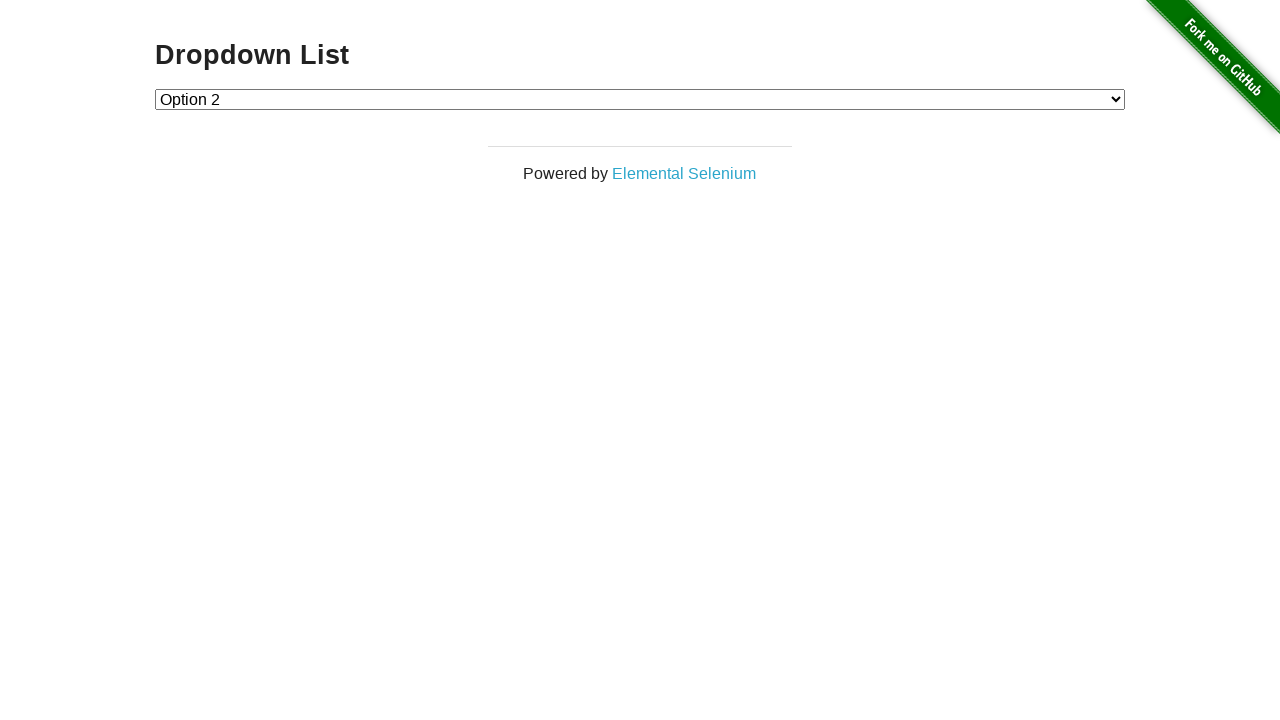

Retrieved page title text
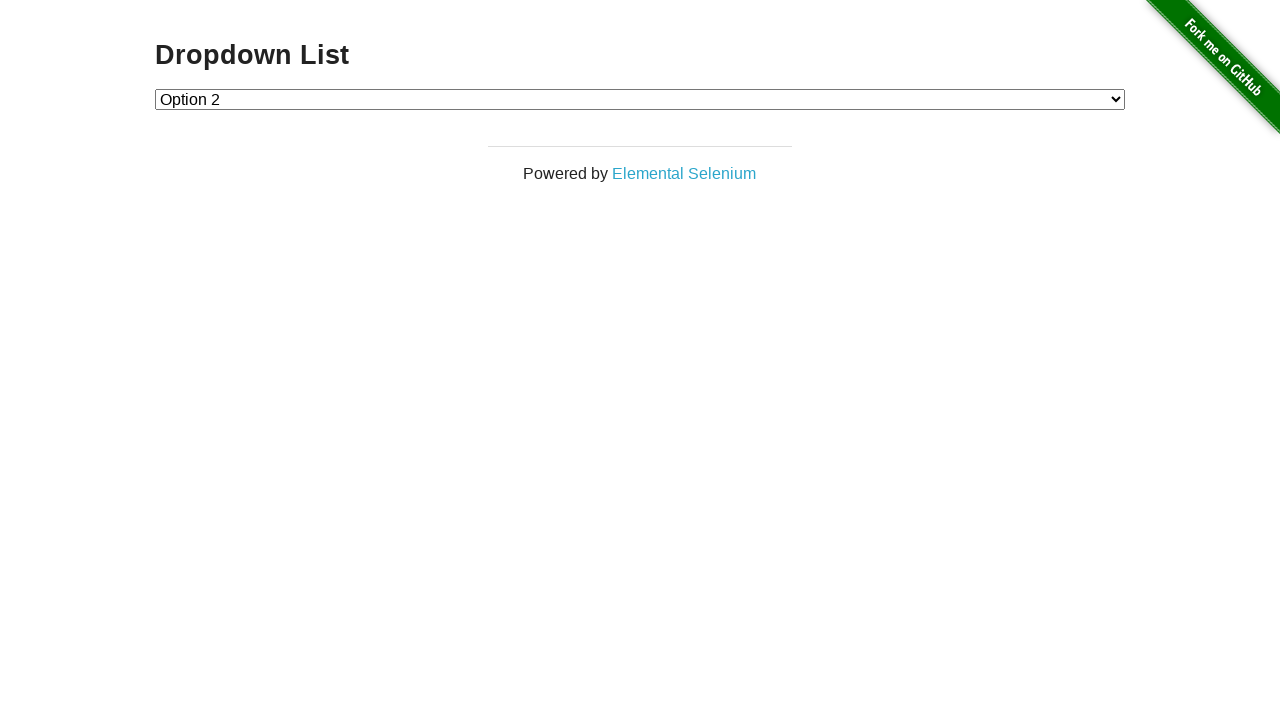

Verified page title is 'Dropdown List'
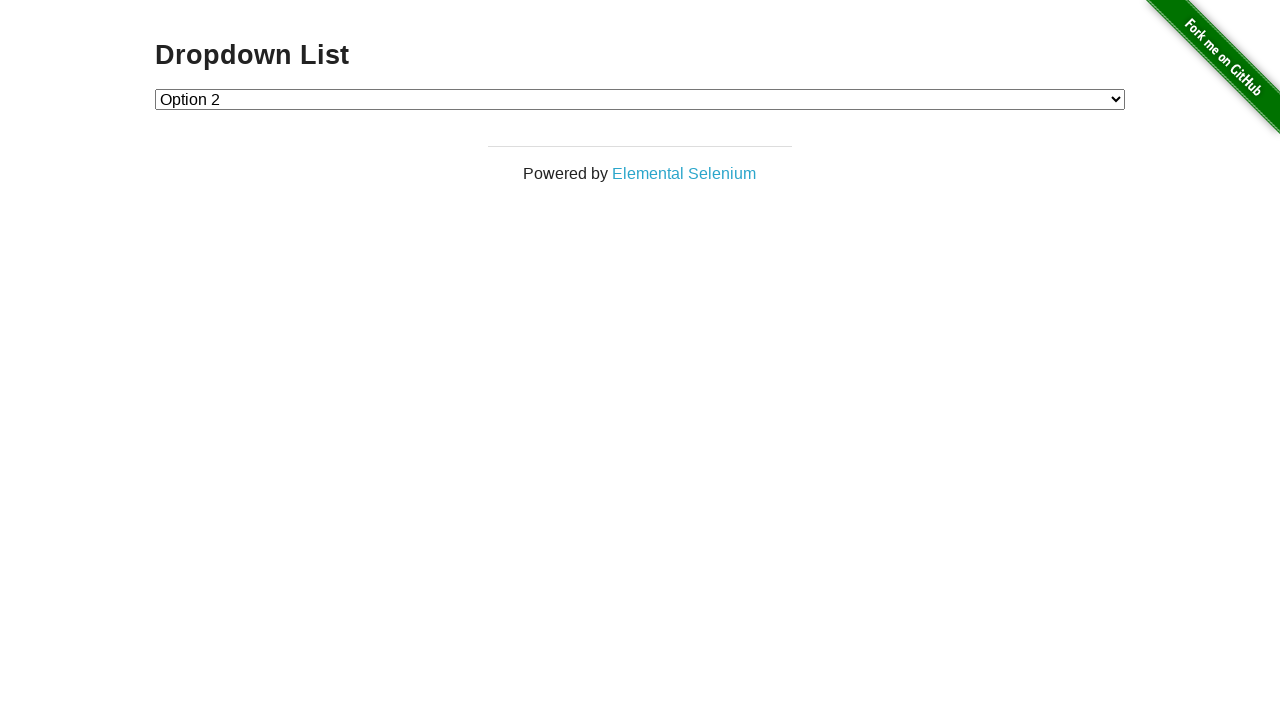

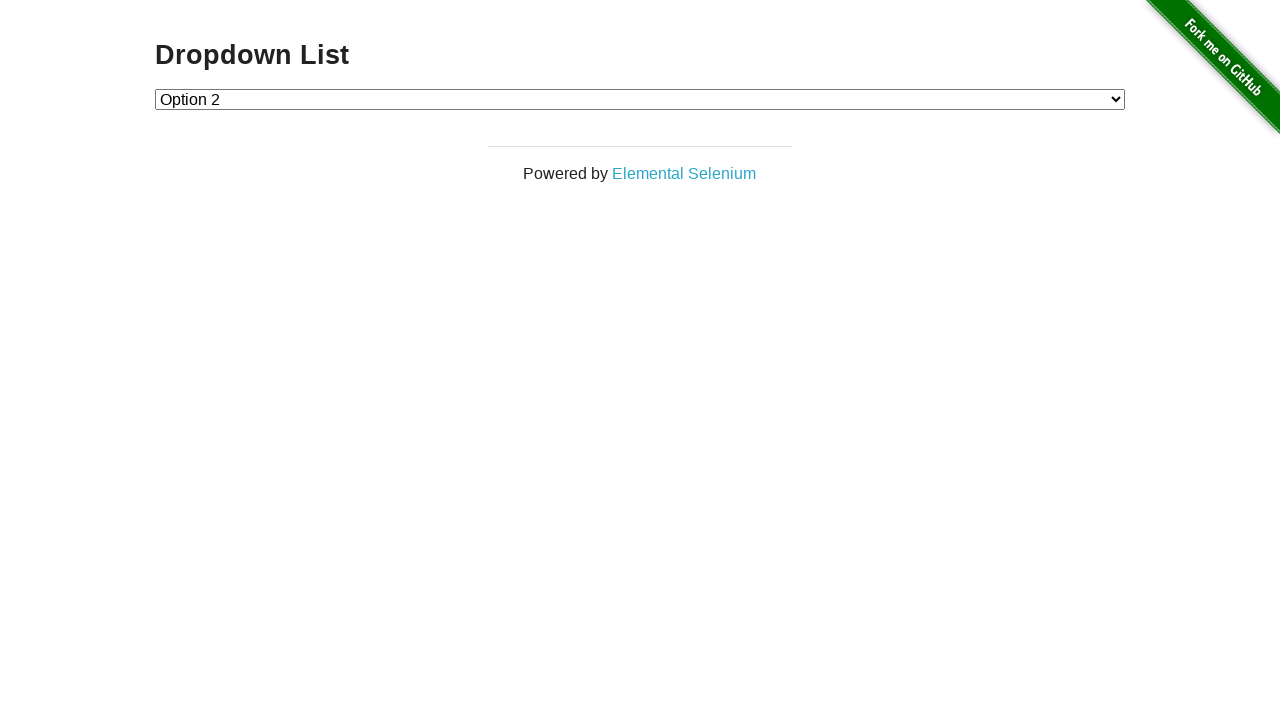